Tests dynamic loading functionality by clicking through to a dynamic content page, triggering the load, and waiting for the content to appear

Starting URL: http://the-internet.herokuapp.com

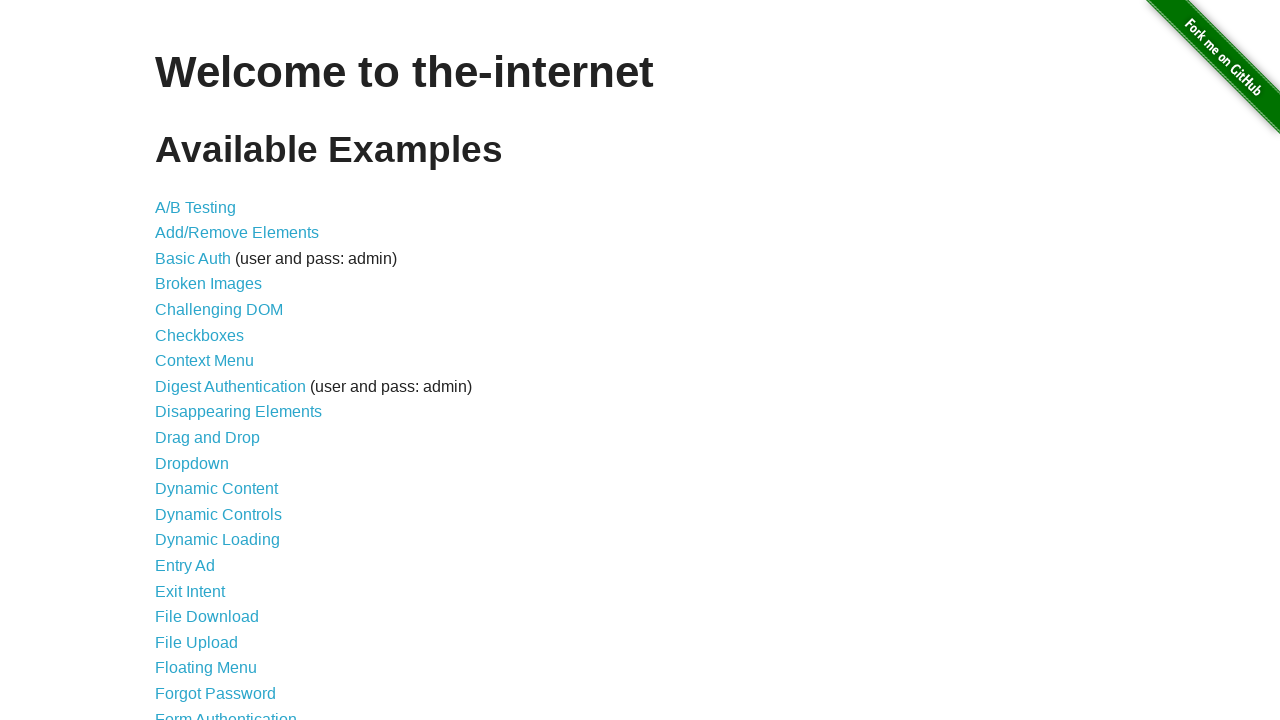

Clicked on Dynamic Loading link at (218, 540) on text=Dynamic Loading
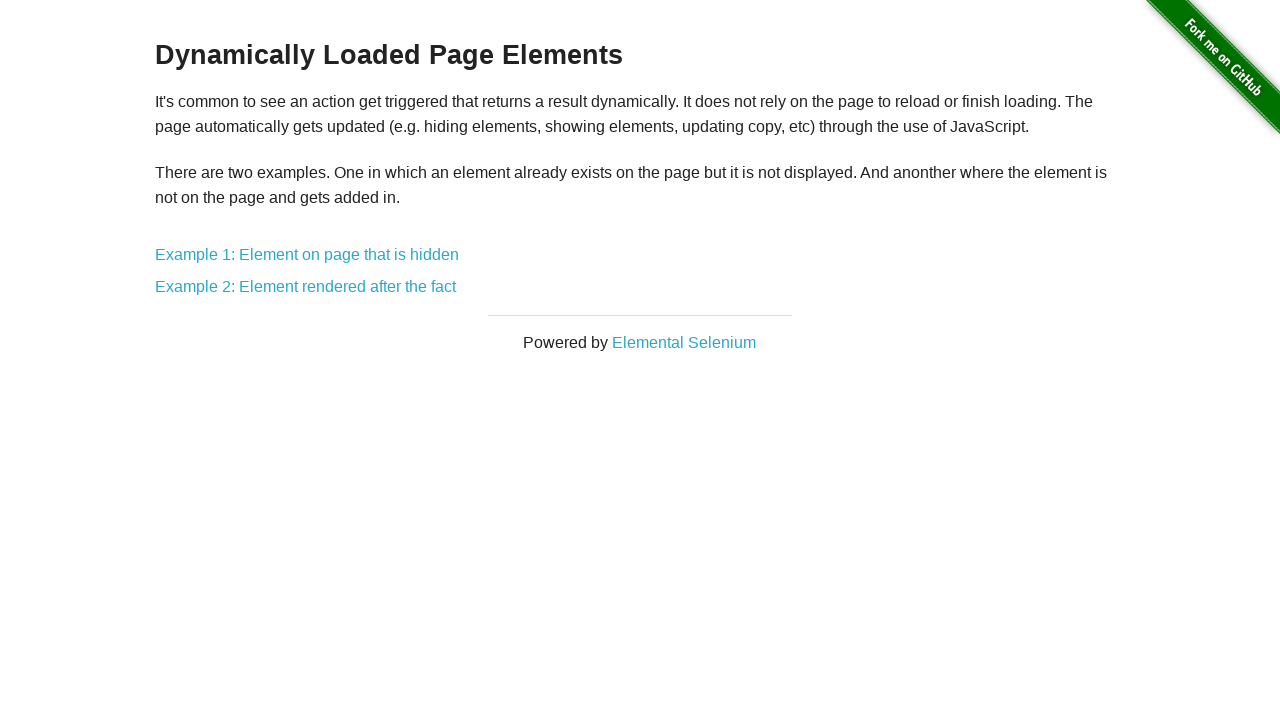

Clicked on the first dynamic loading example at (307, 255) on div.example a:nth-of-type(1)
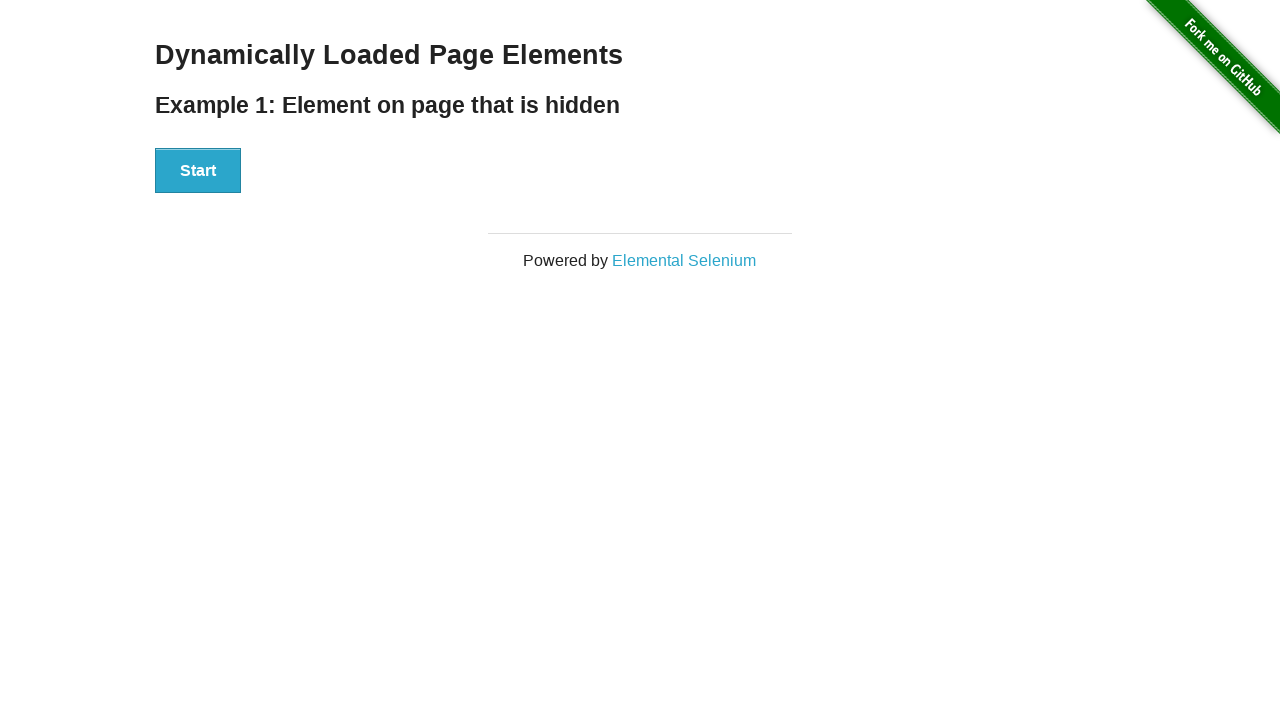

Clicked Start button to trigger dynamic content loading at (198, 171) on #start>button
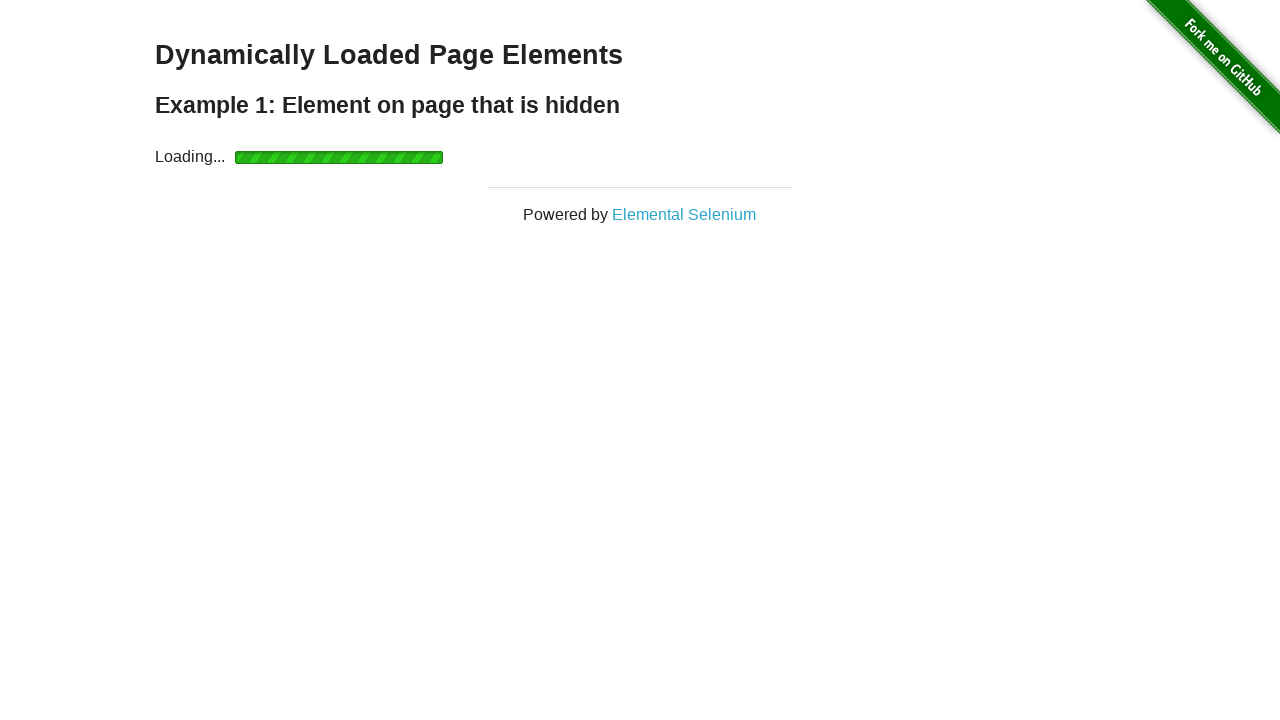

Loading indicator disappeared after waiting
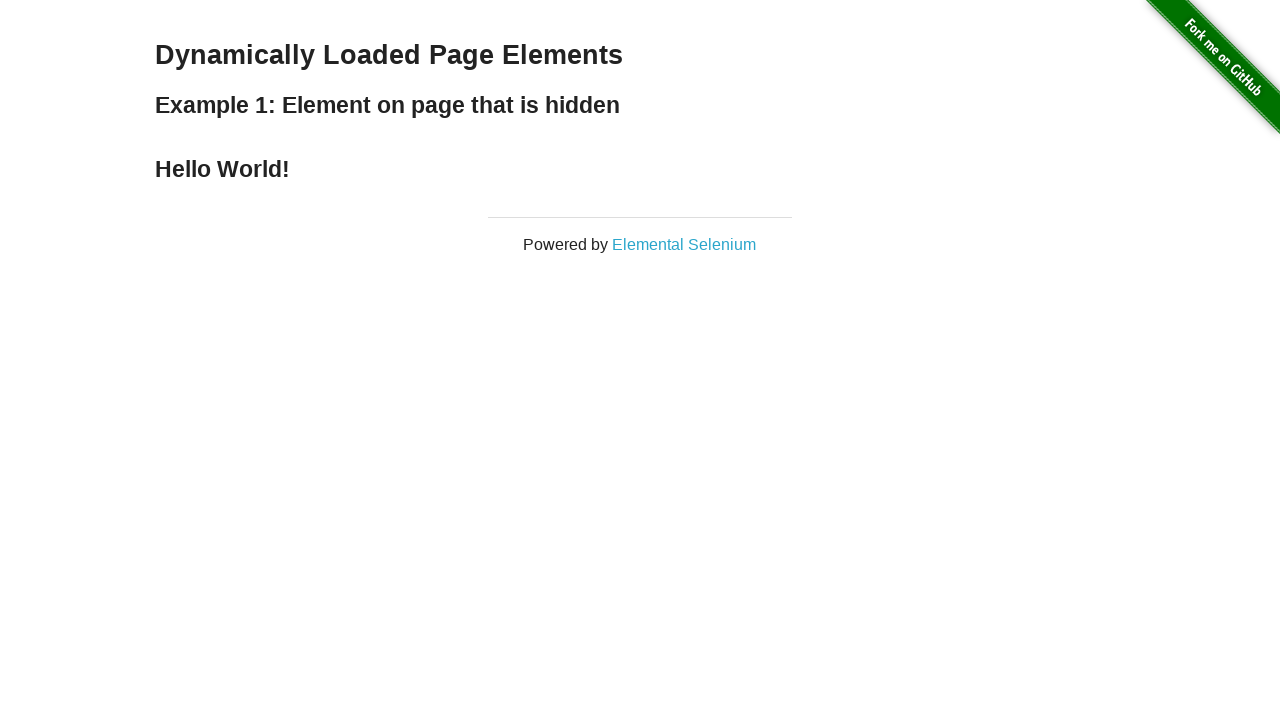

Dynamic content successfully loaded and verified
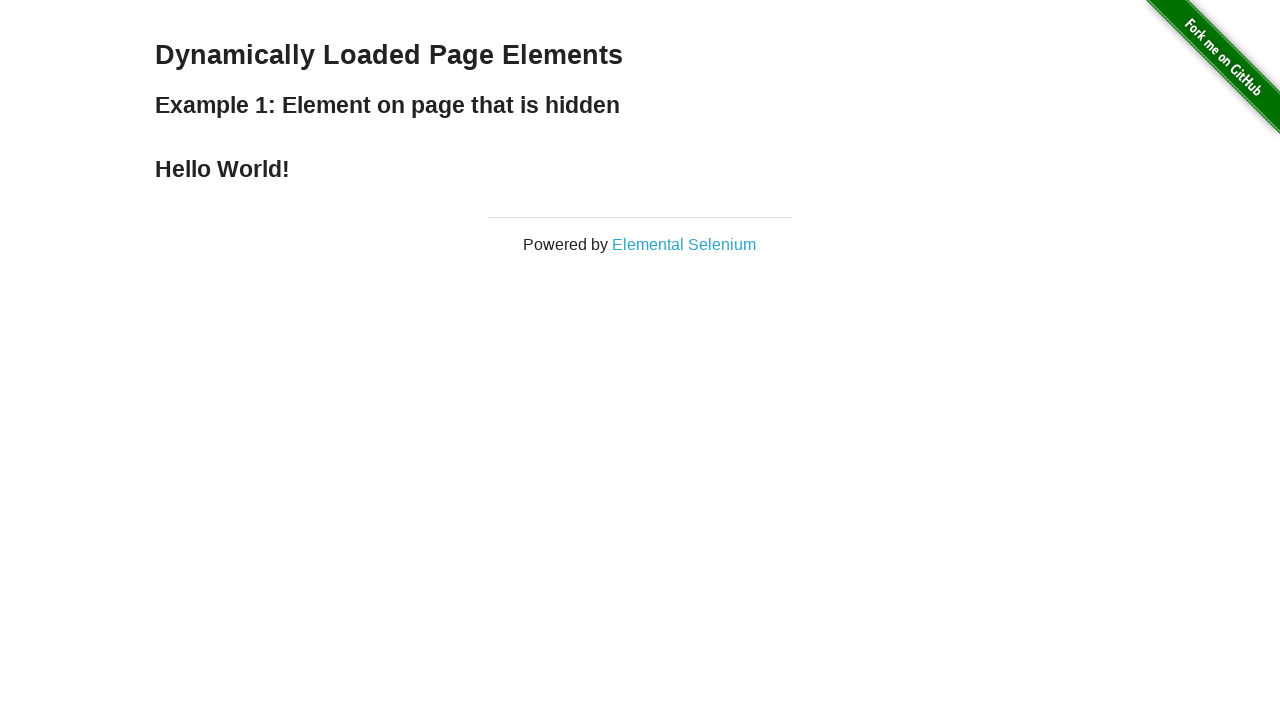

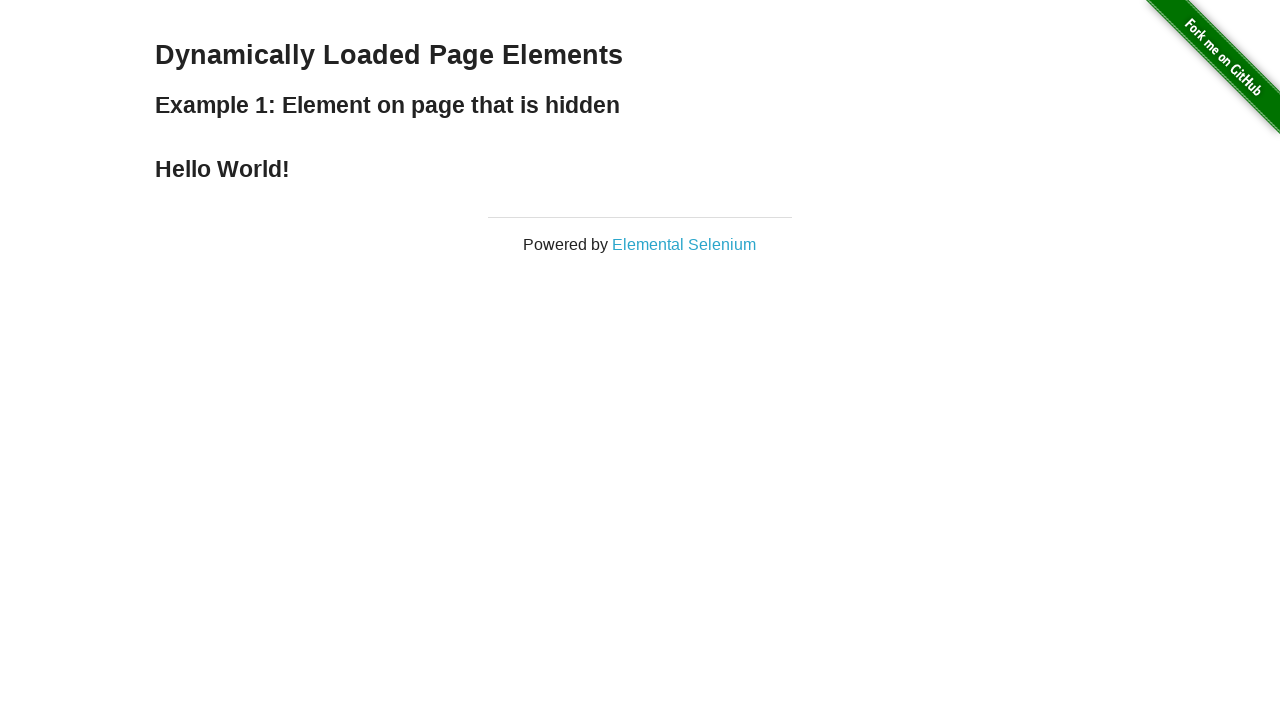